Tests A/B test opt-out by adding the opt-out cookie before visiting the A/B test page, then navigating to the test page and verifying it shows "No A/B Test".

Starting URL: http://the-internet.herokuapp.com

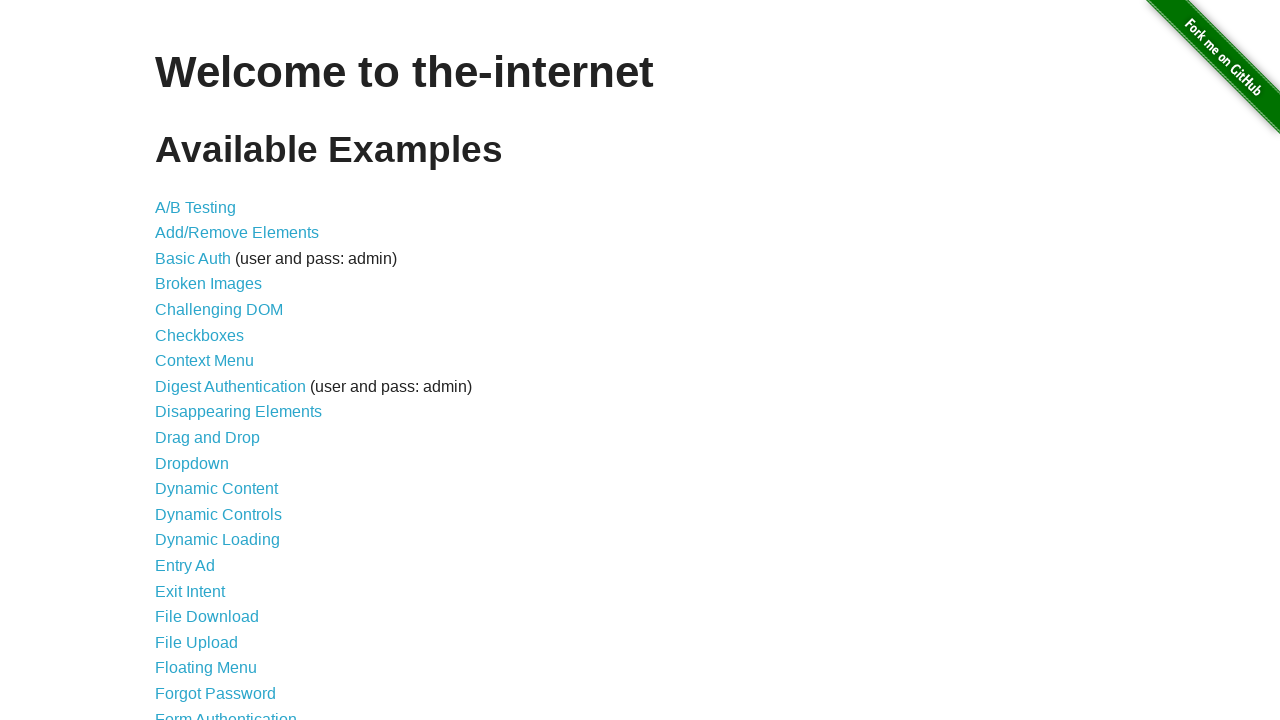

Added optimizelyOptOut cookie with value 'true' to context
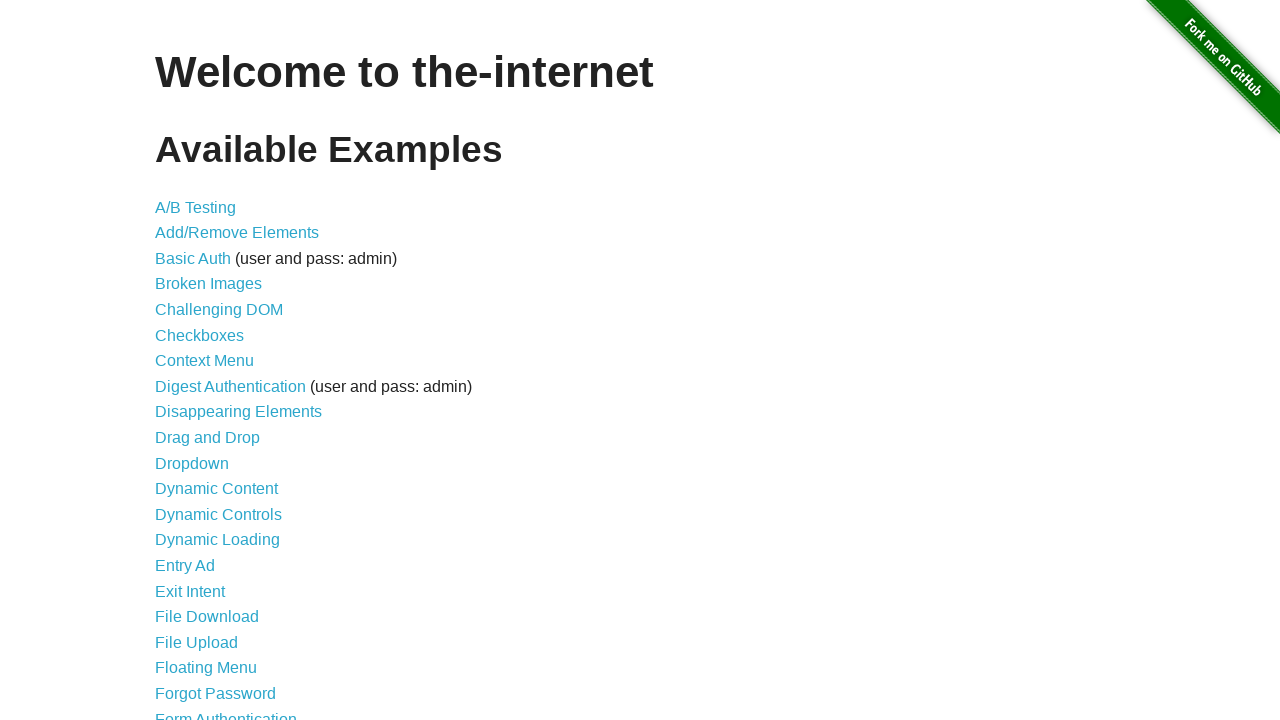

Navigated to A/B test page at http://the-internet.herokuapp.com/abtest
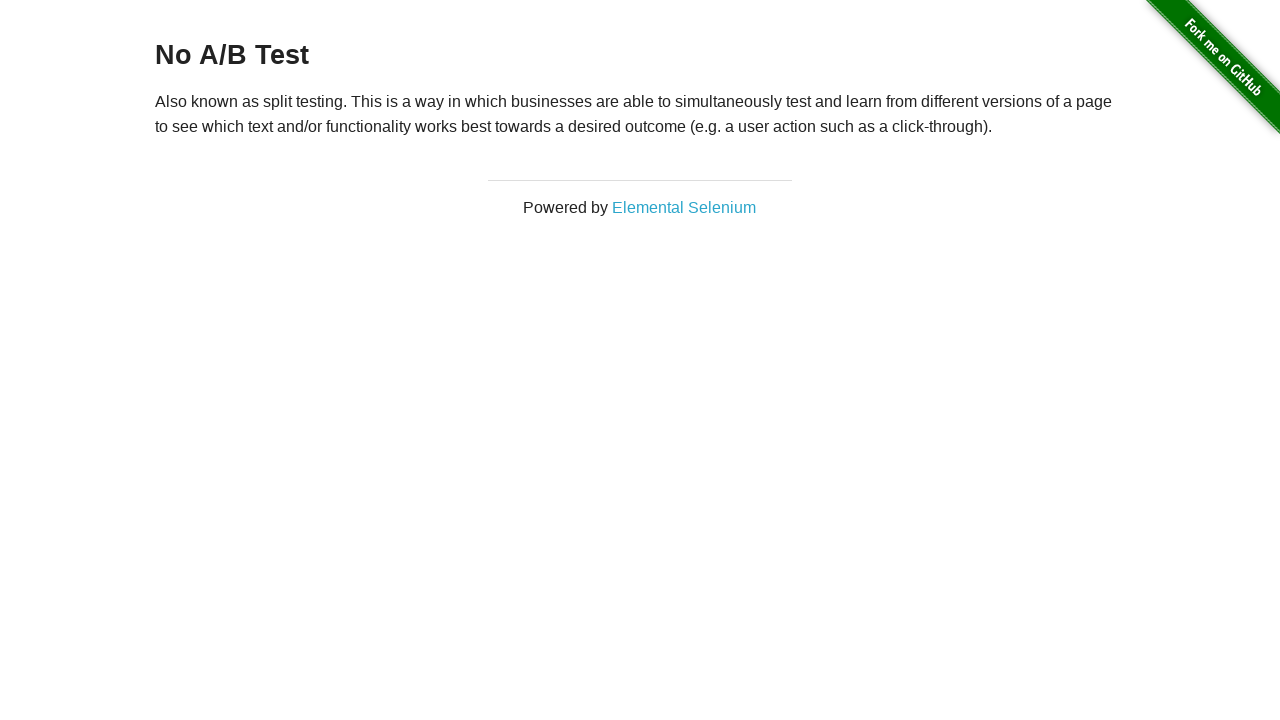

Retrieved heading text from h3 element
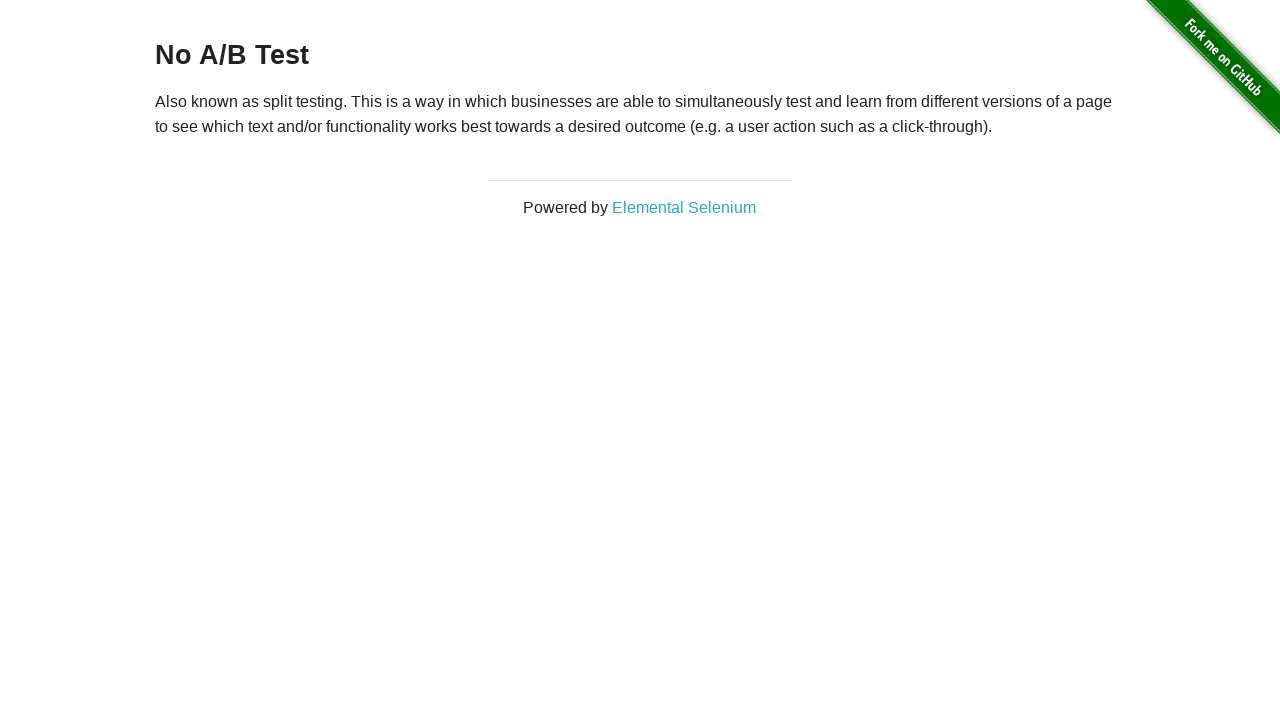

Verified heading text starts with 'No A/B Test', confirming opt-out cookie is working
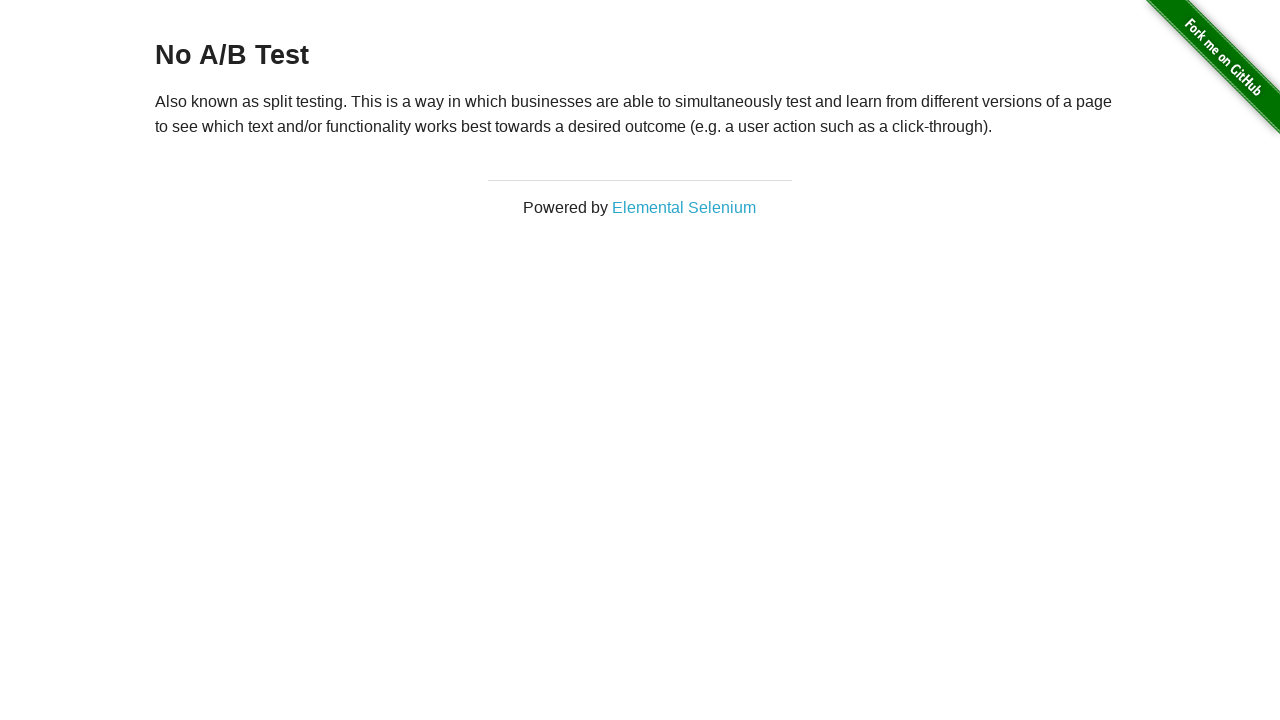

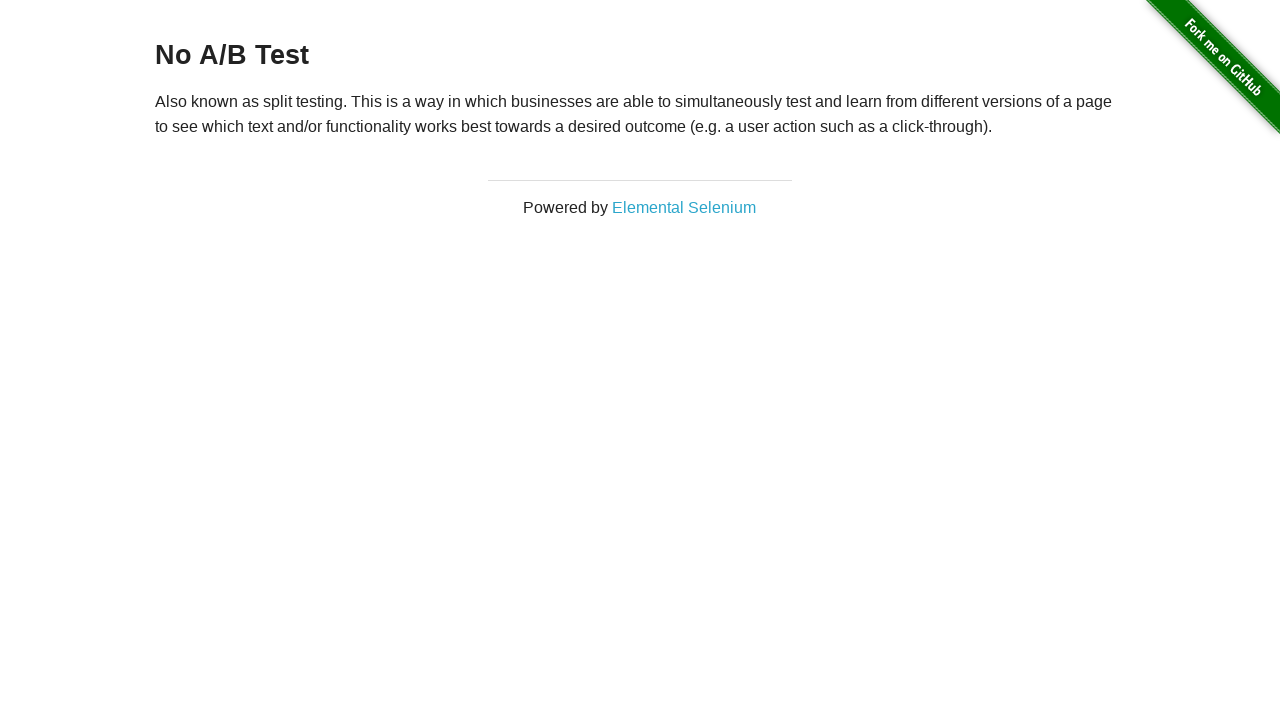